Tests that the Name field shows a required field validation warning when trying to submit the form without filling it.

Starting URL: https://ancabota09.wixsite.com/intern/contact

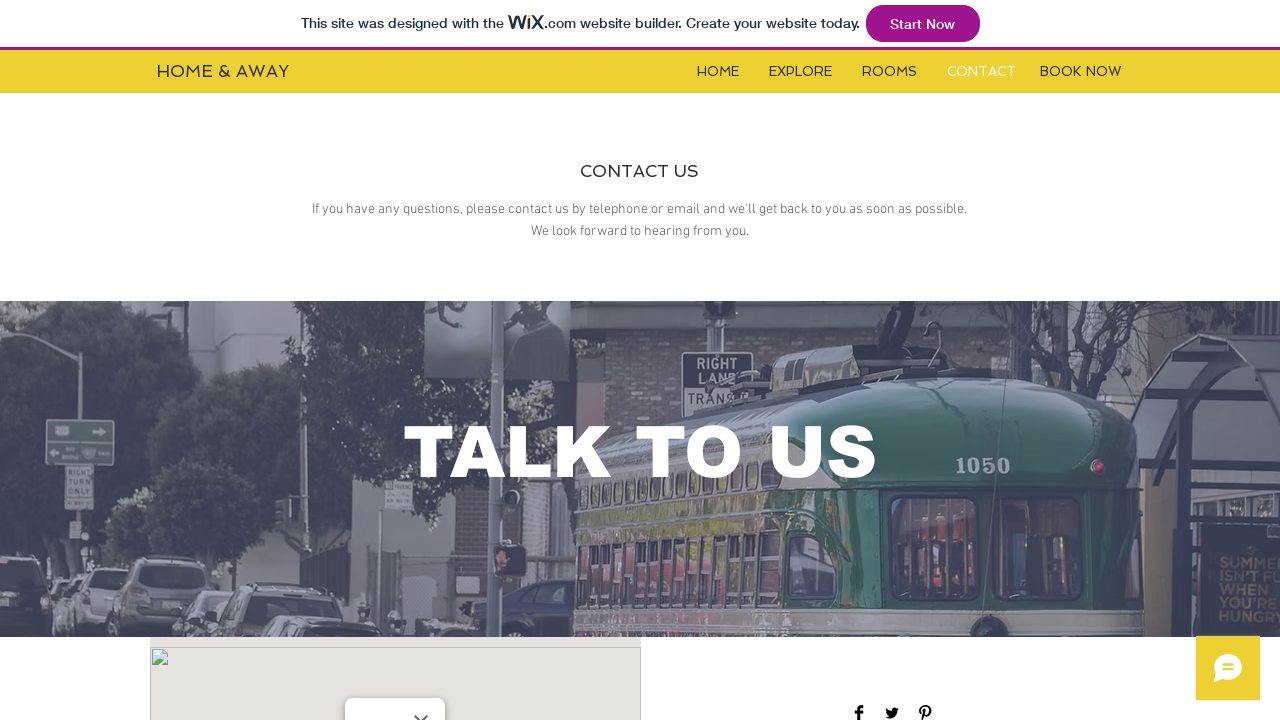

Contact form loaded and is visible
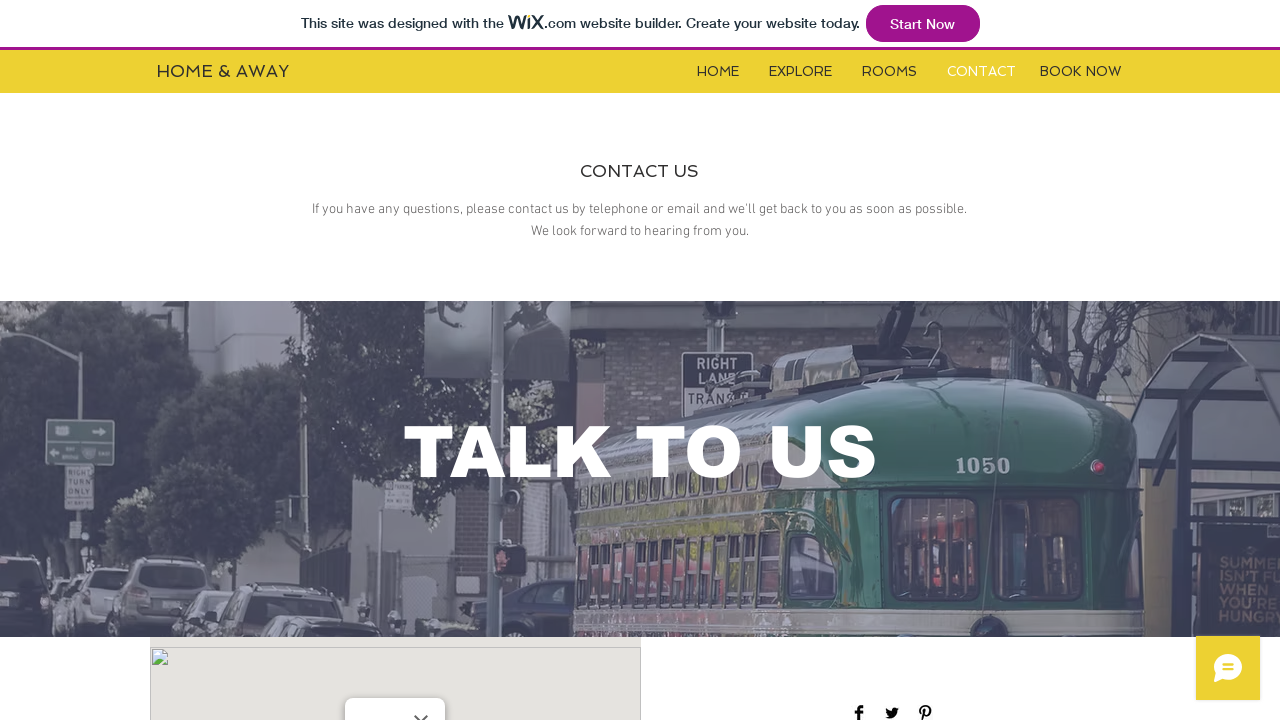

Asserted that contact form is visible
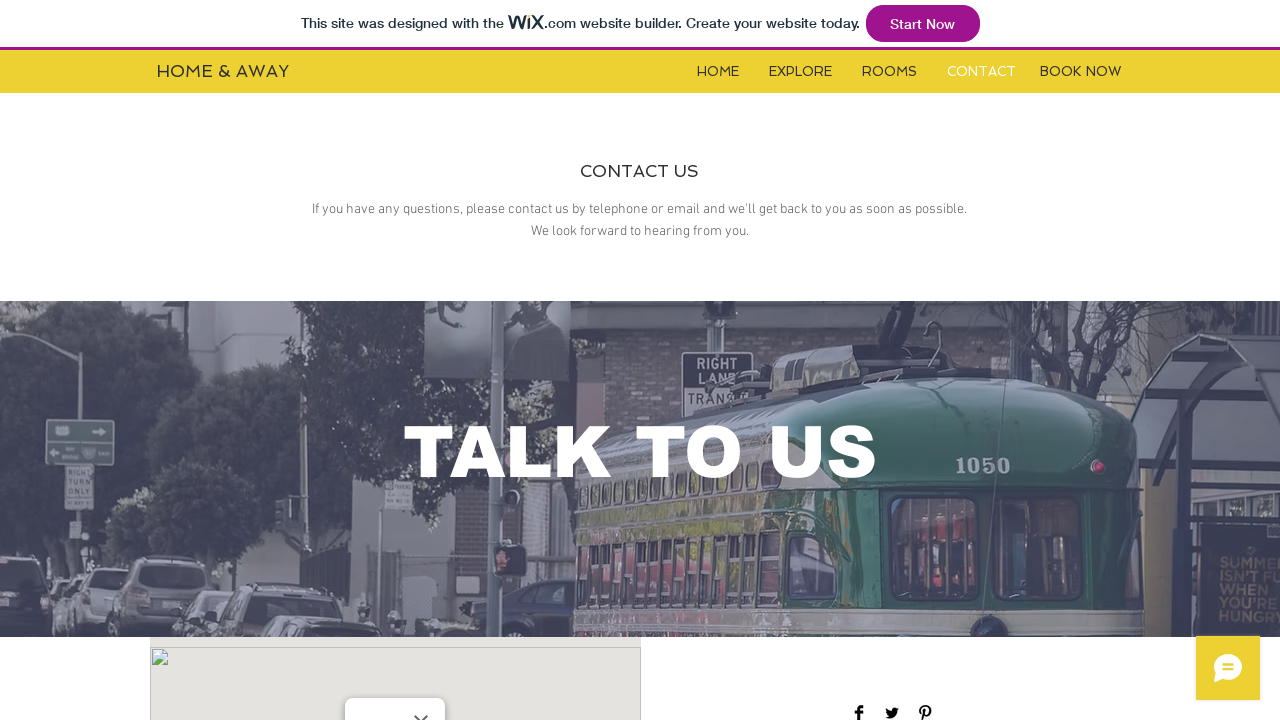

Located the Name input field
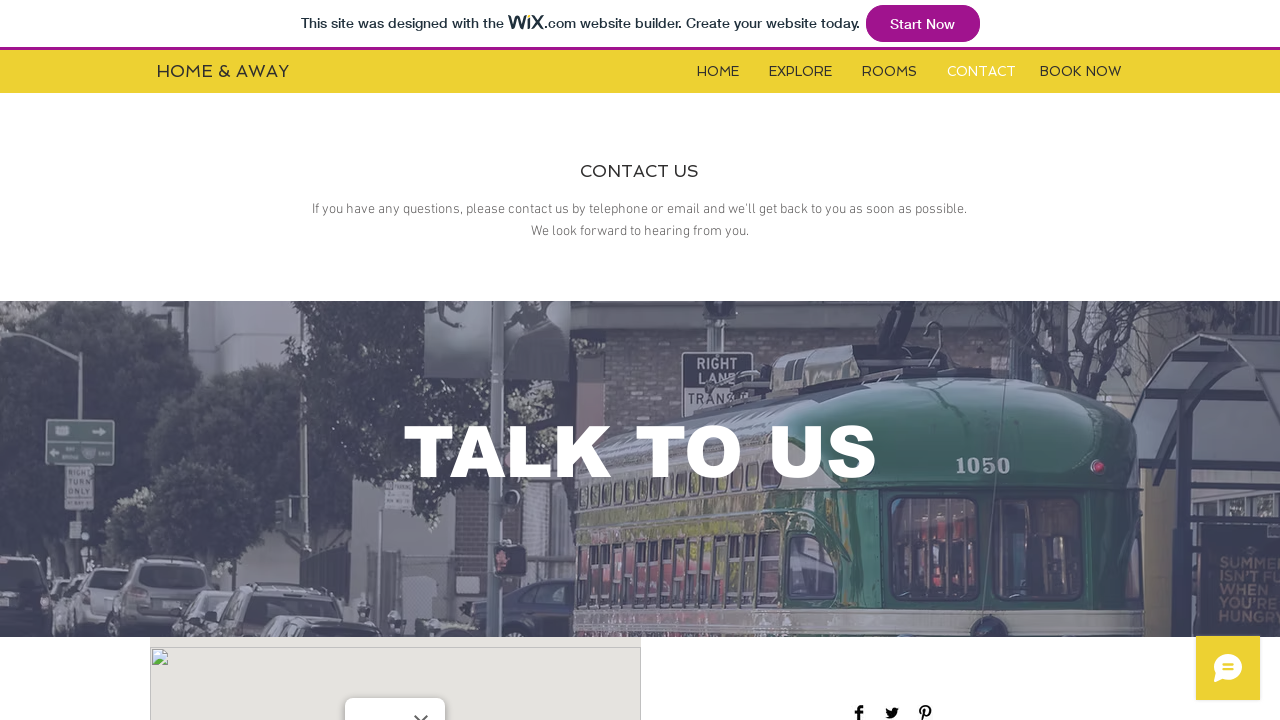

Retrieved 'required' attribute from Name field
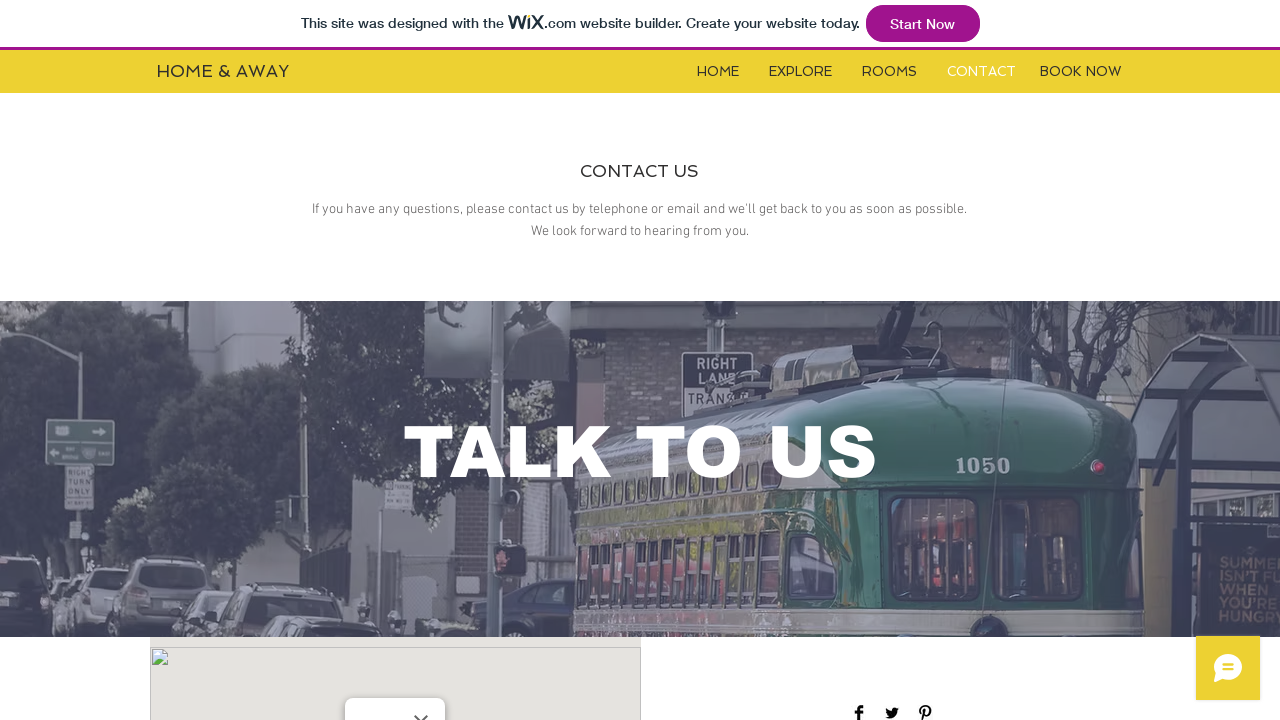

Asserted that Name field has 'required' attribute
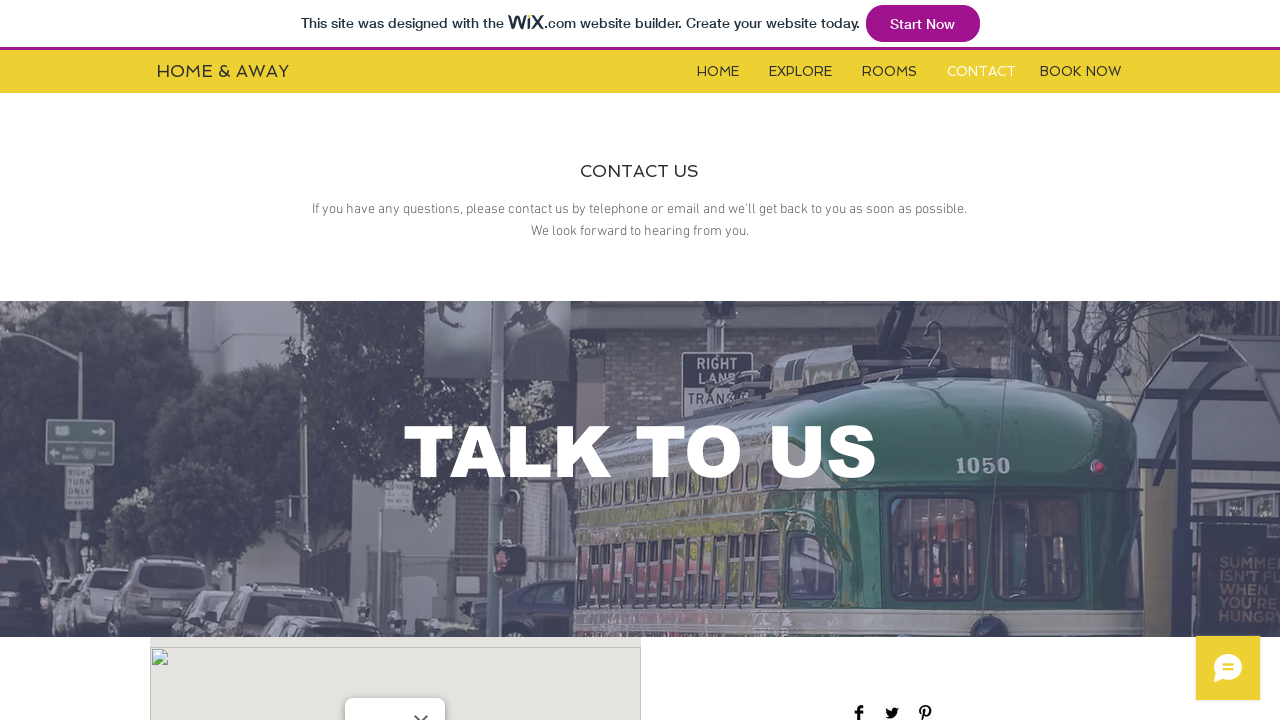

Clicked submit button without filling the Name field at (1050, 361) on xpath=//*[@id="comp-jxbsa1fi"]/button
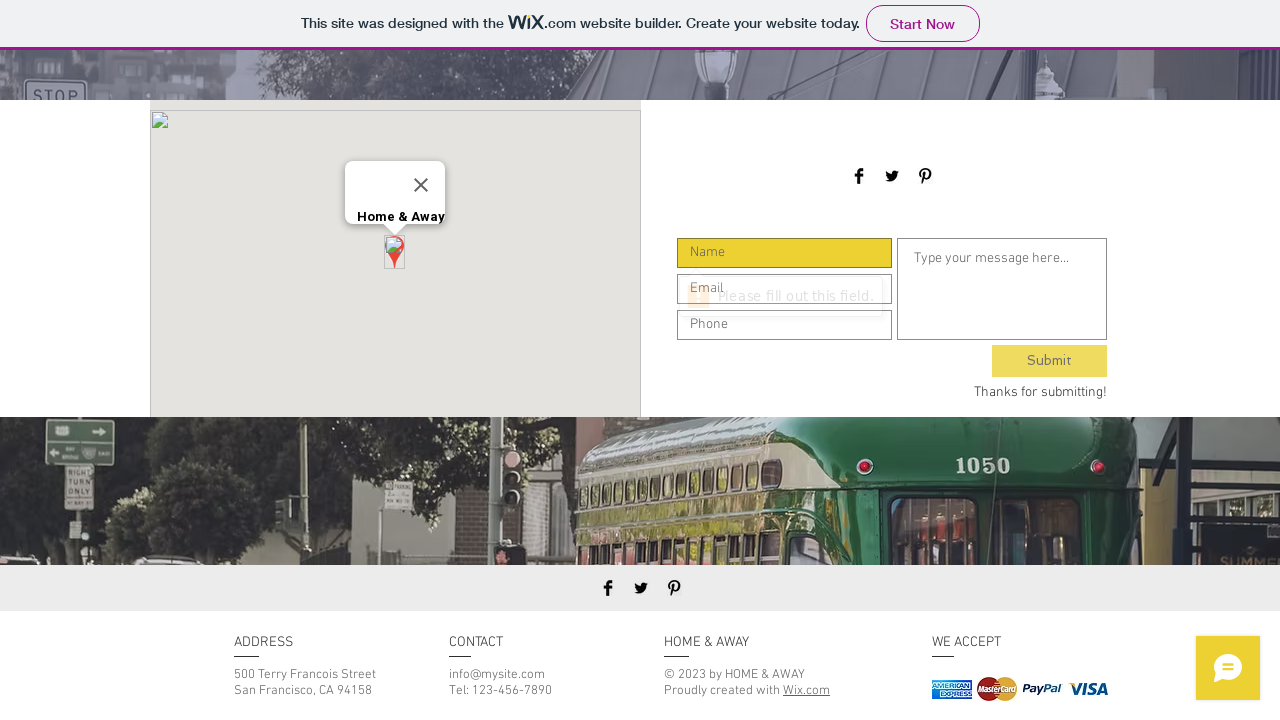

Retrieved browser validation message from Name field
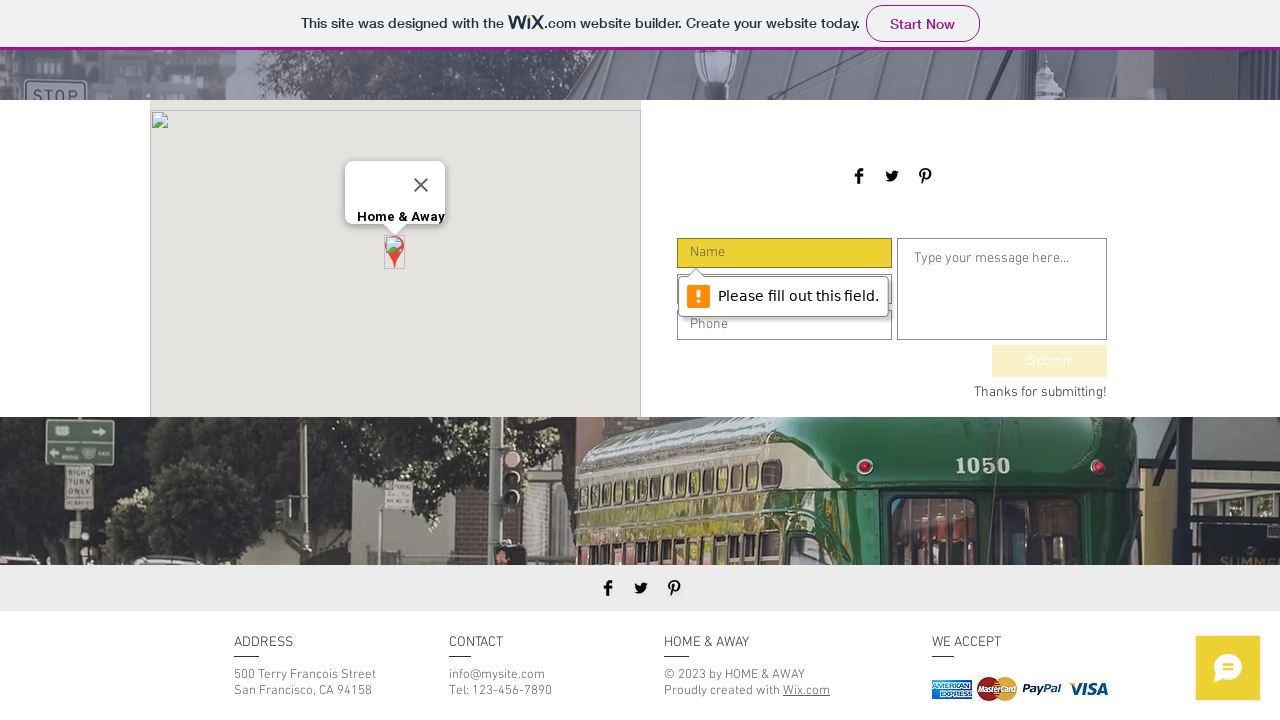

Asserted that validation message is 'Please fill out this field.'
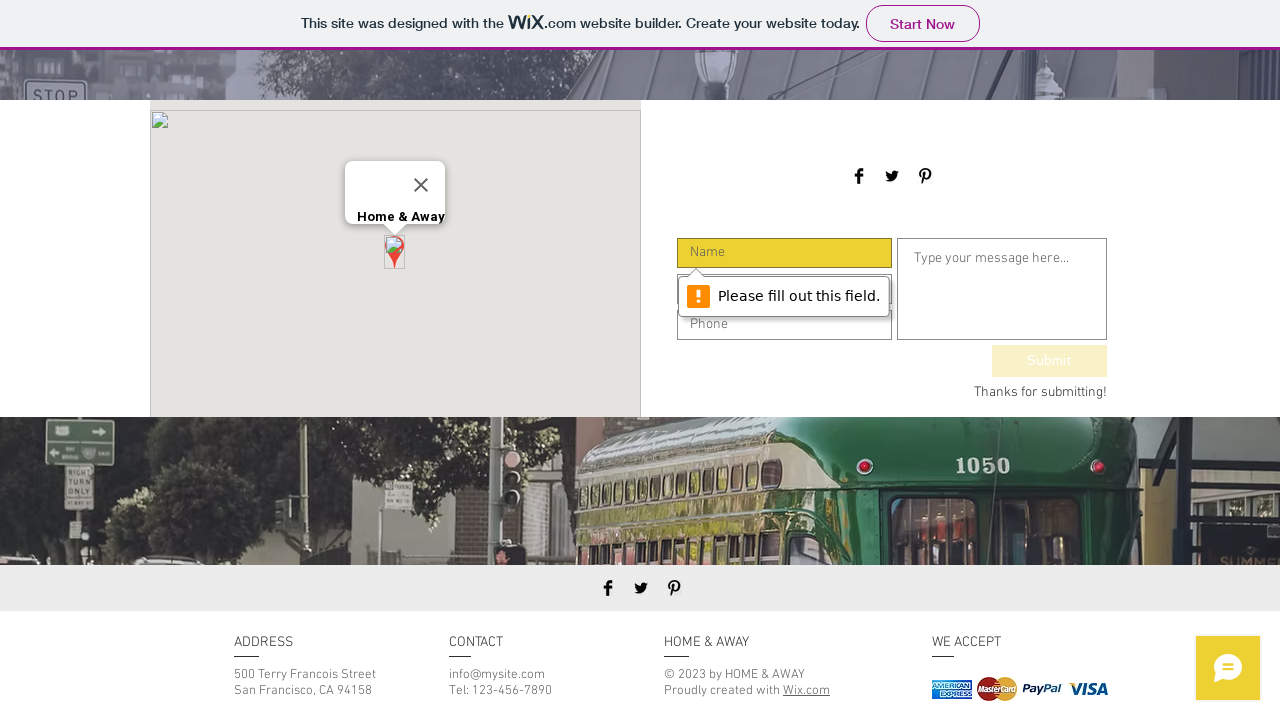

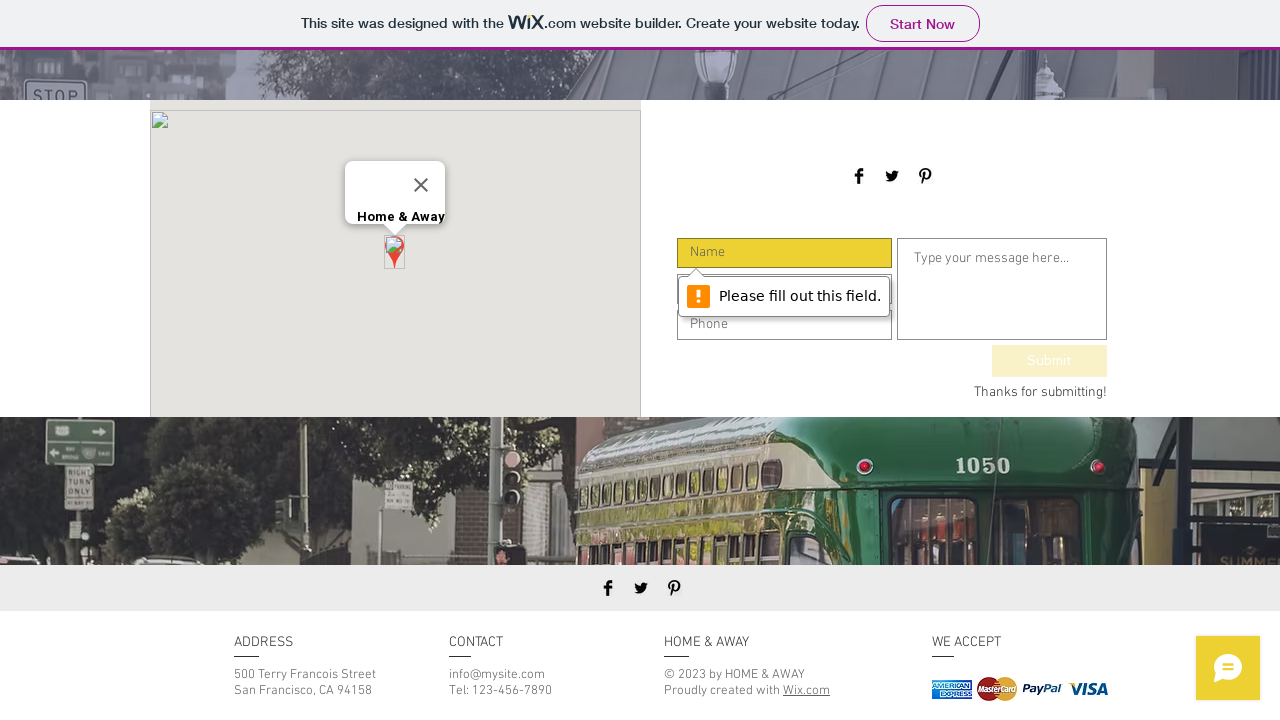